Tests nested iframe handling by navigating through outer and inner frames and entering text in an input field

Starting URL: https://demo.automationtesting.in/Frames.html

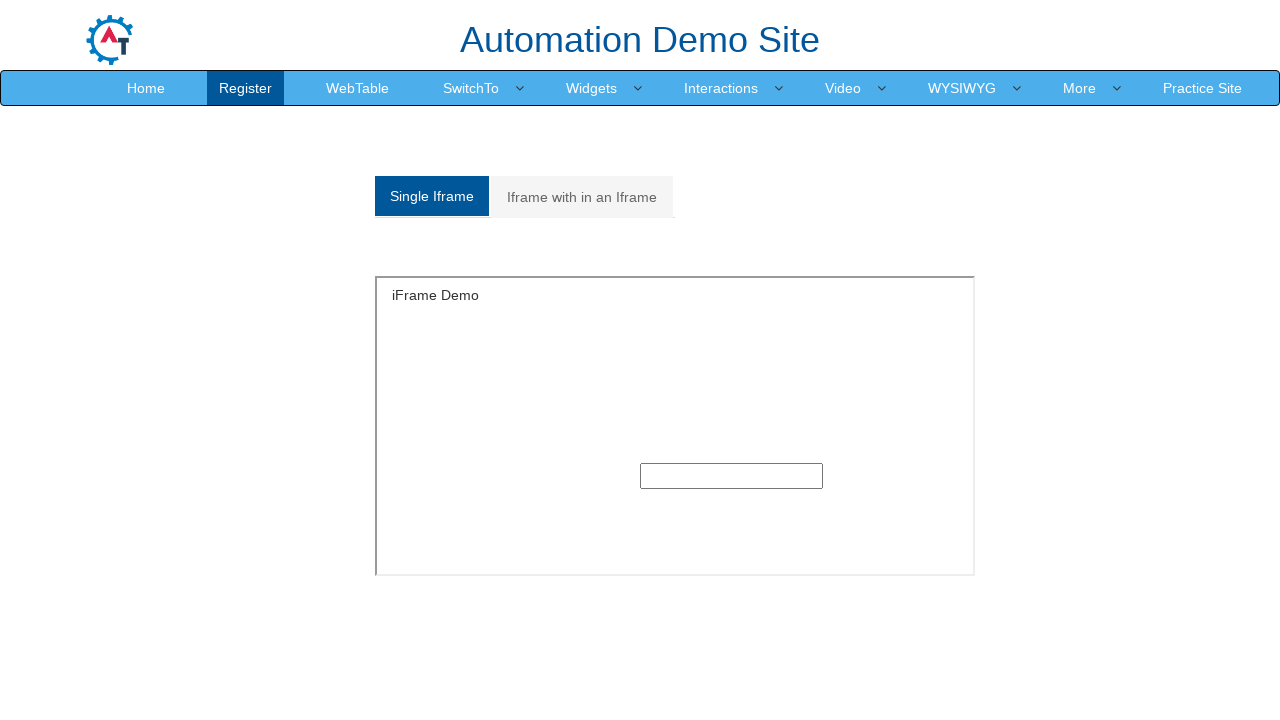

Clicked on tab to display multiple frames at (582, 197) on xpath=/html/body/section/div[1]/div/div/div/div[1]/div/ul/li[2]/a
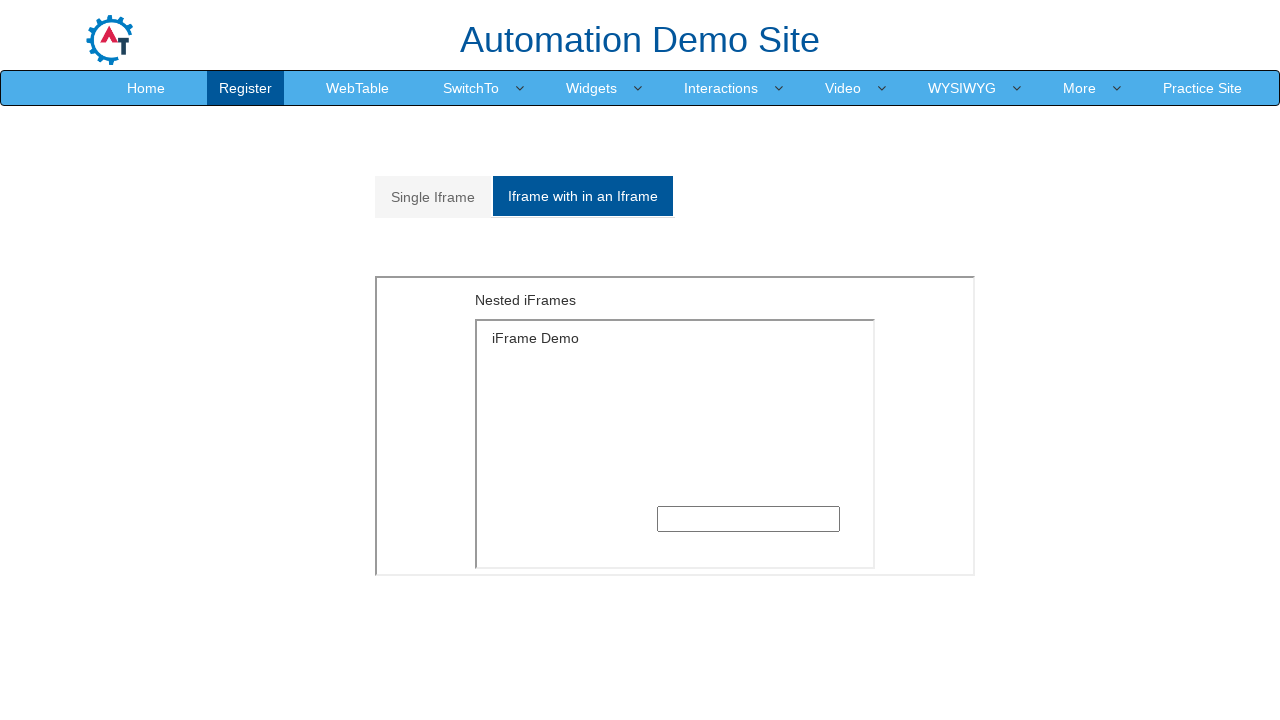

Located and switched to outer iframe
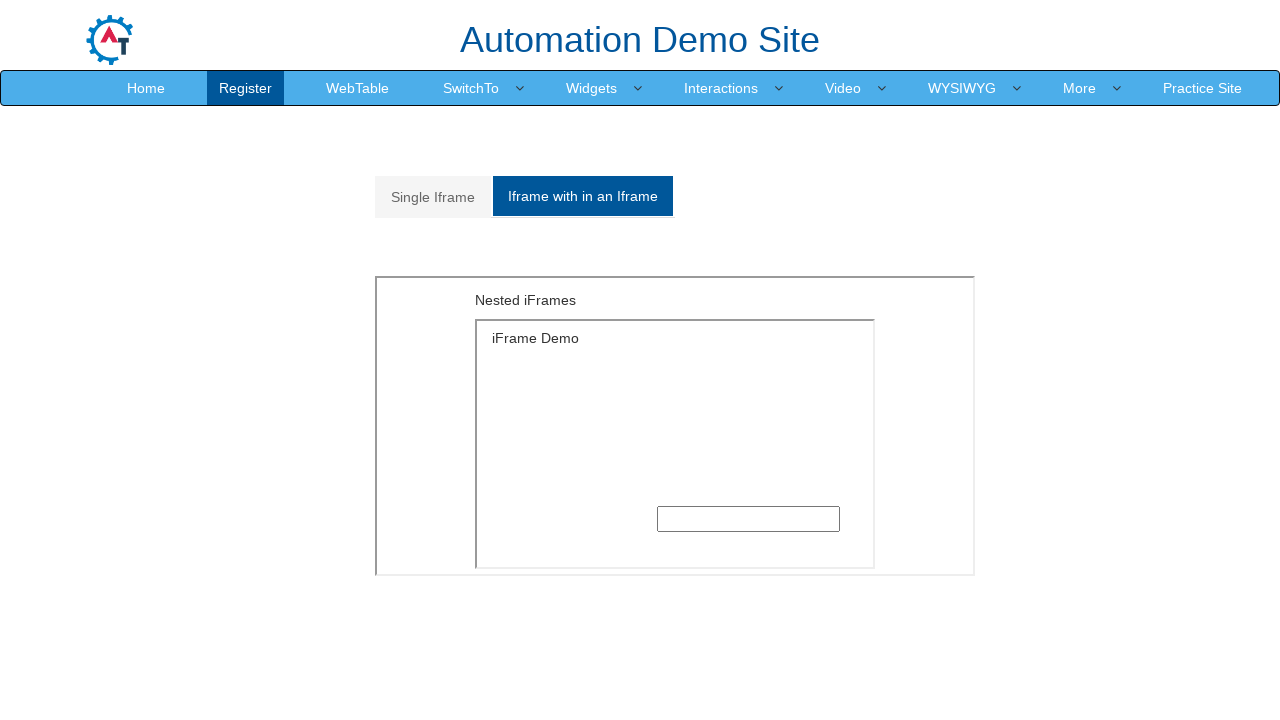

Located and switched to inner iframe within outer frame
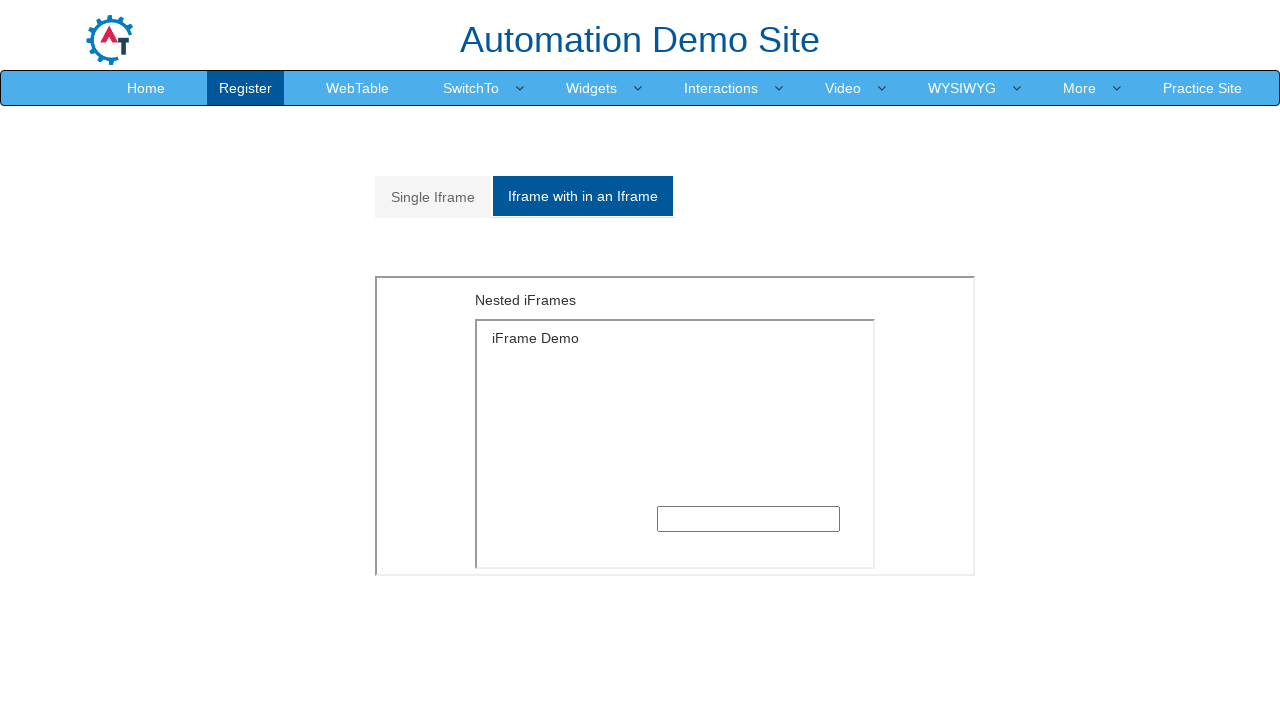

Filled input field in nested iframe with text 'WELCOME' on xpath=//*[@id="Multiple"]/iframe >> internal:control=enter-frame >> xpath=/html/
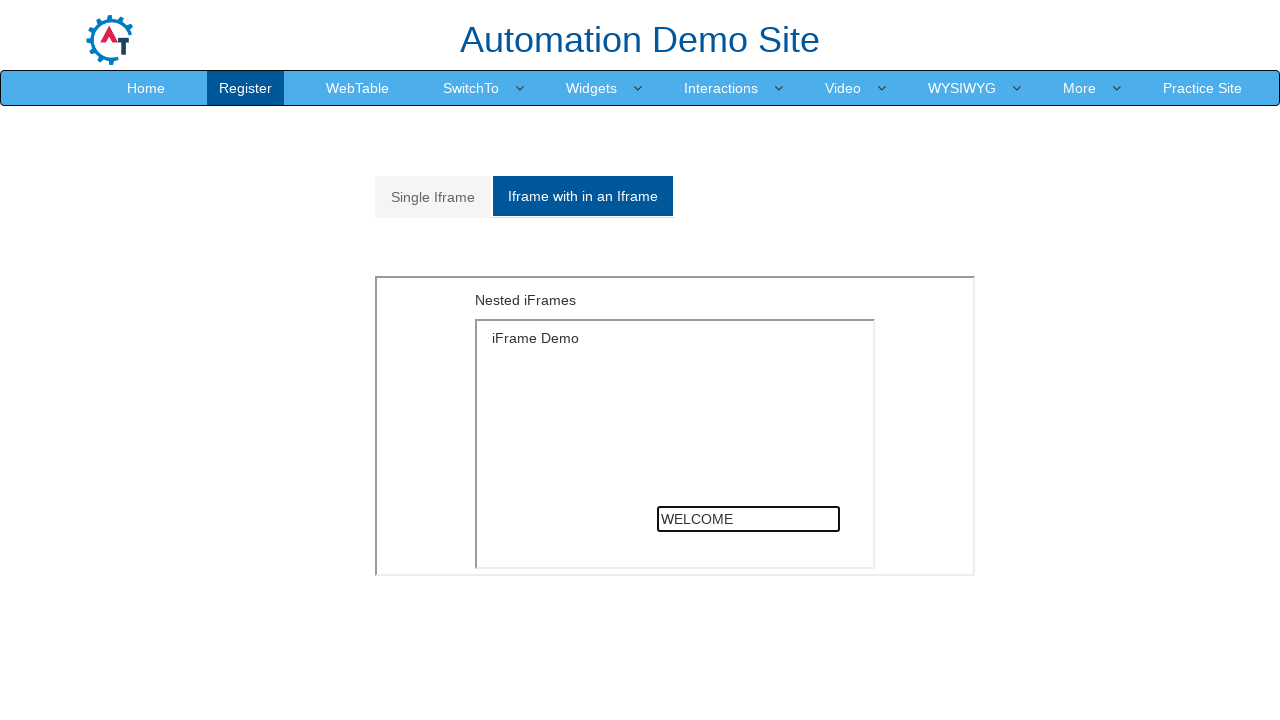

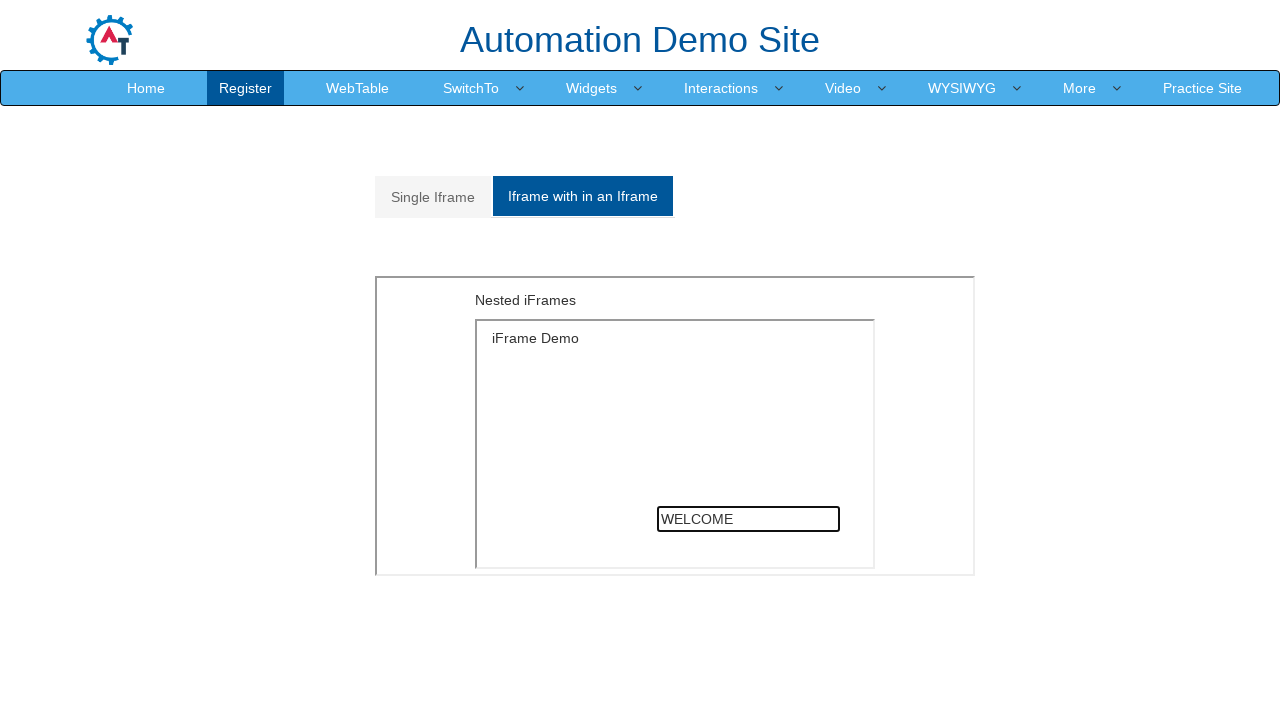